Tests a seller registration form by filling in name, email, and phone number fields

Starting URL: https://shopdemo-alex-hot.koyeb.app/sell

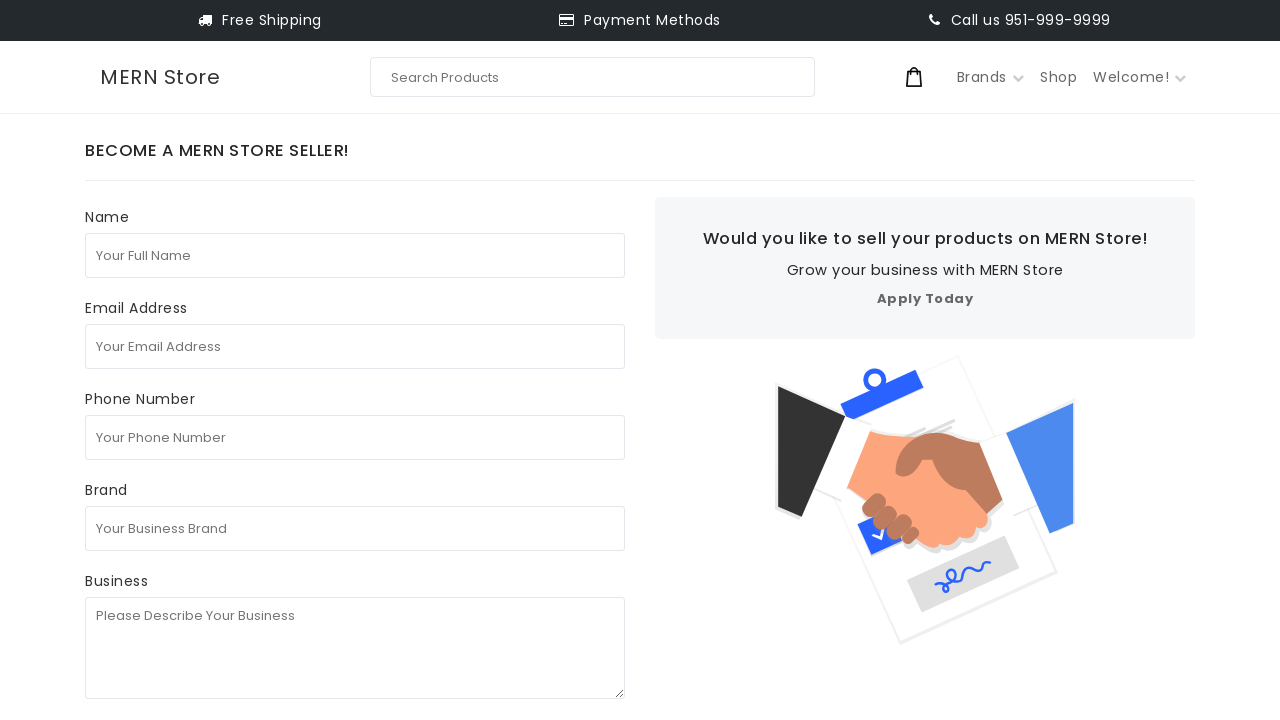

Clicked on the full name field at (355, 255) on internal:attr=[placeholder="Your Full Name"i]
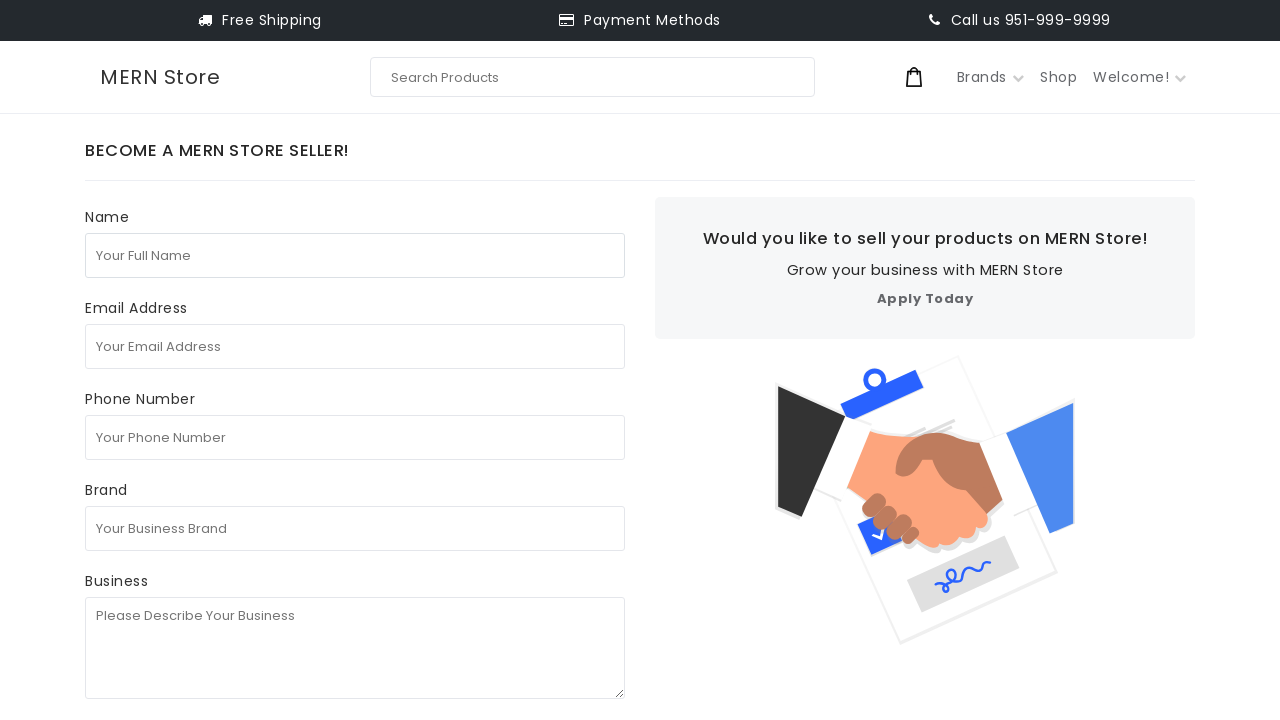

Filled full name field with initial incorrect value on internal:attr=[placeholder="Your Full Name"i]
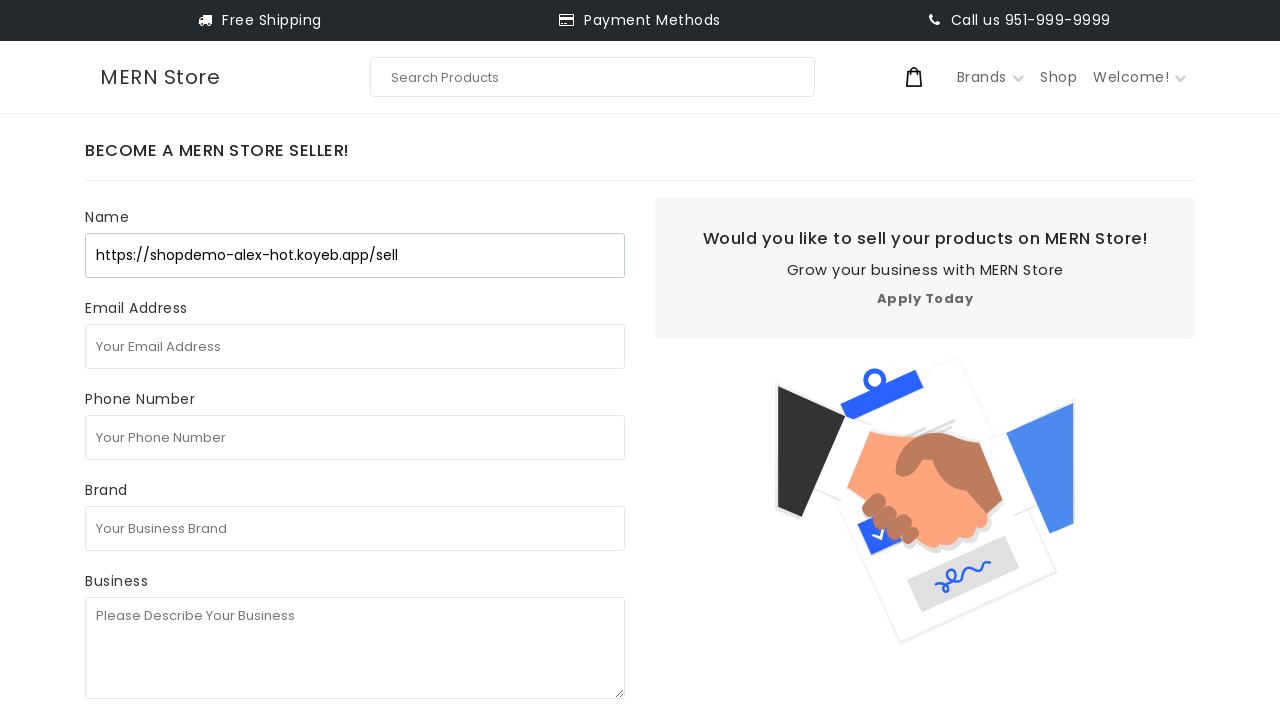

Selected all text in the full name field on internal:attr=[placeholder="Your Full Name"i]
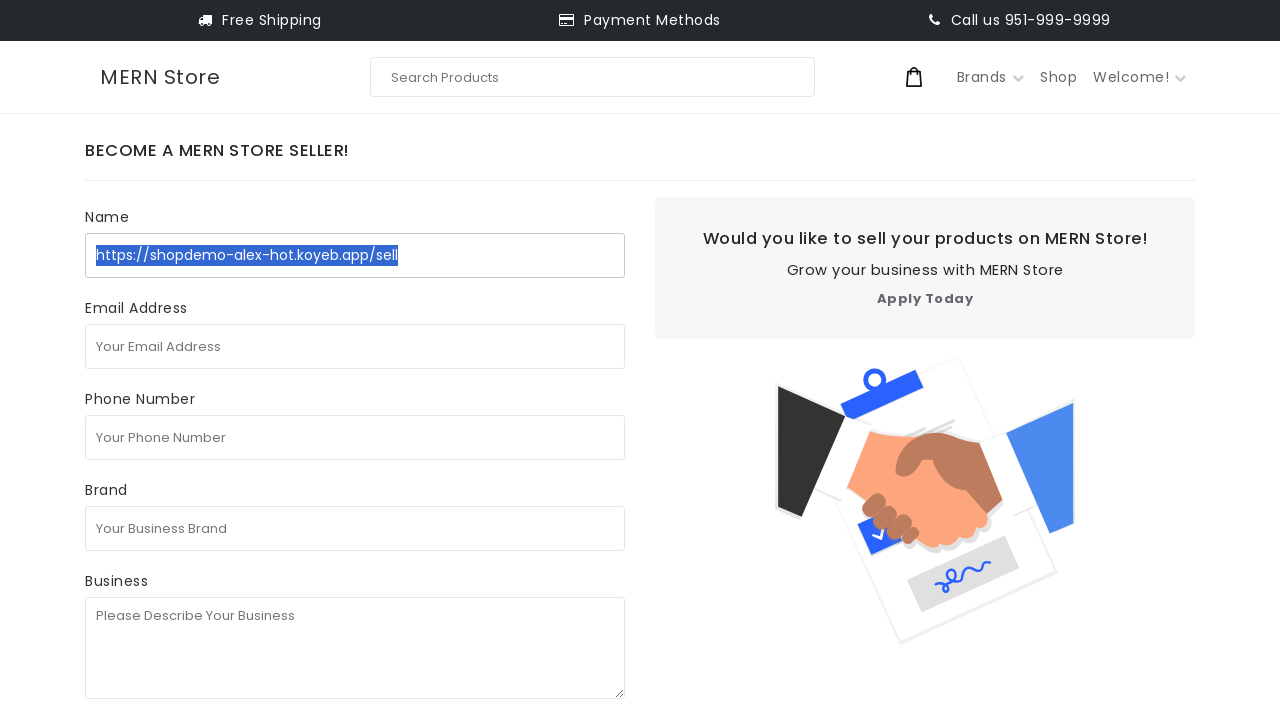

Filled full name field with correct seller name 'test seller' on internal:attr=[placeholder="Your Full Name"i]
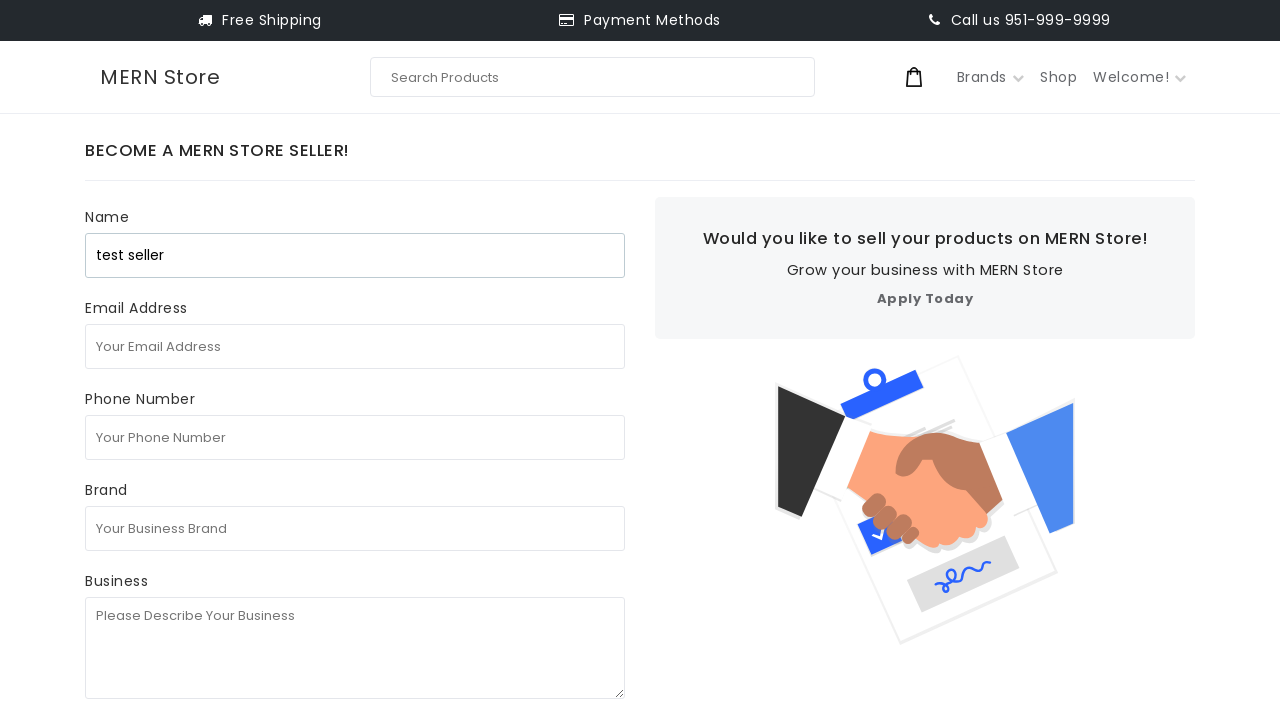

Clicked on the email address field at (355, 346) on internal:attr=[placeholder="Your Email Address"i]
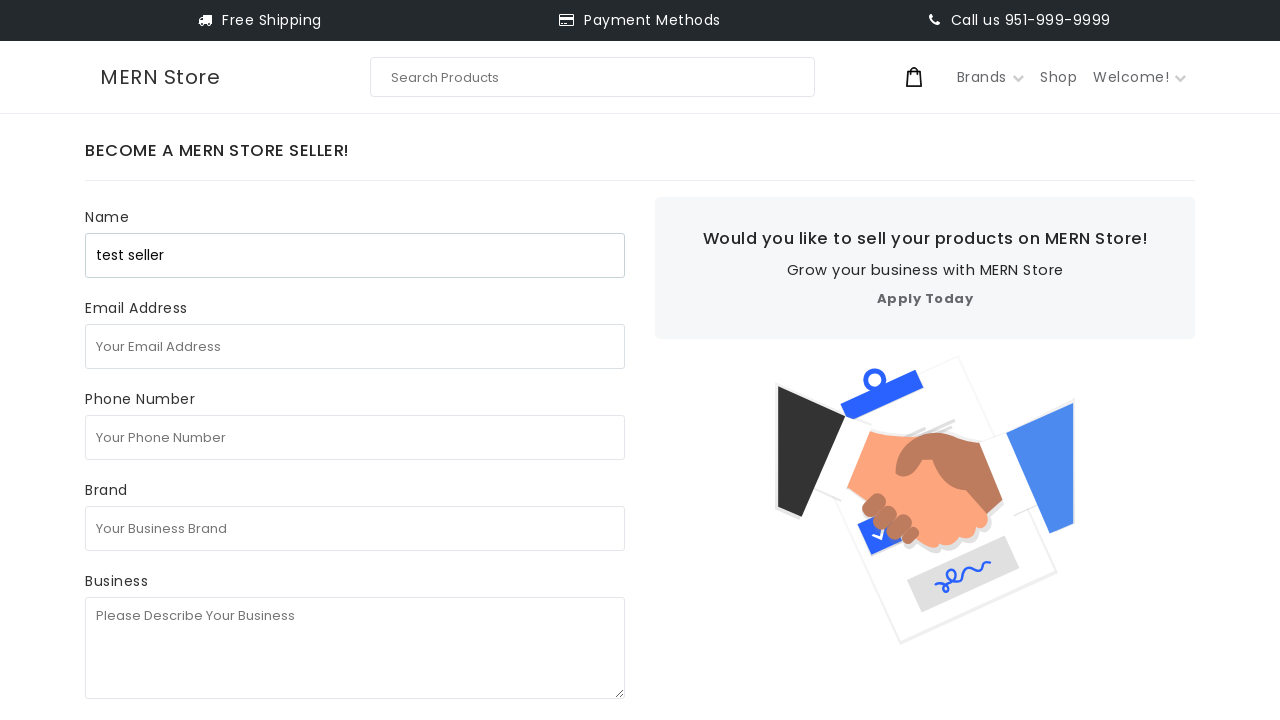

Filled email field with 'testseller@gmail.com' on internal:attr=[placeholder="Your Email Address"i]
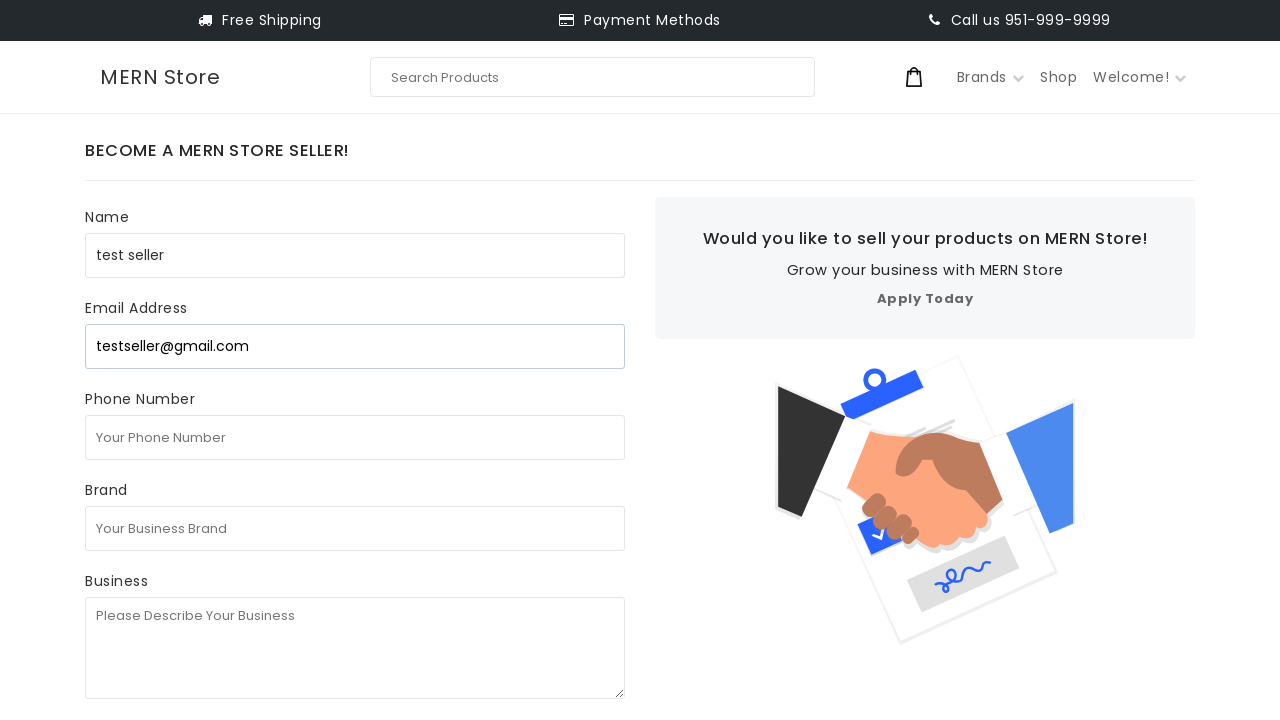

Clicked on the phone number field at (355, 437) on internal:attr=[placeholder="Your Phone Number"i]
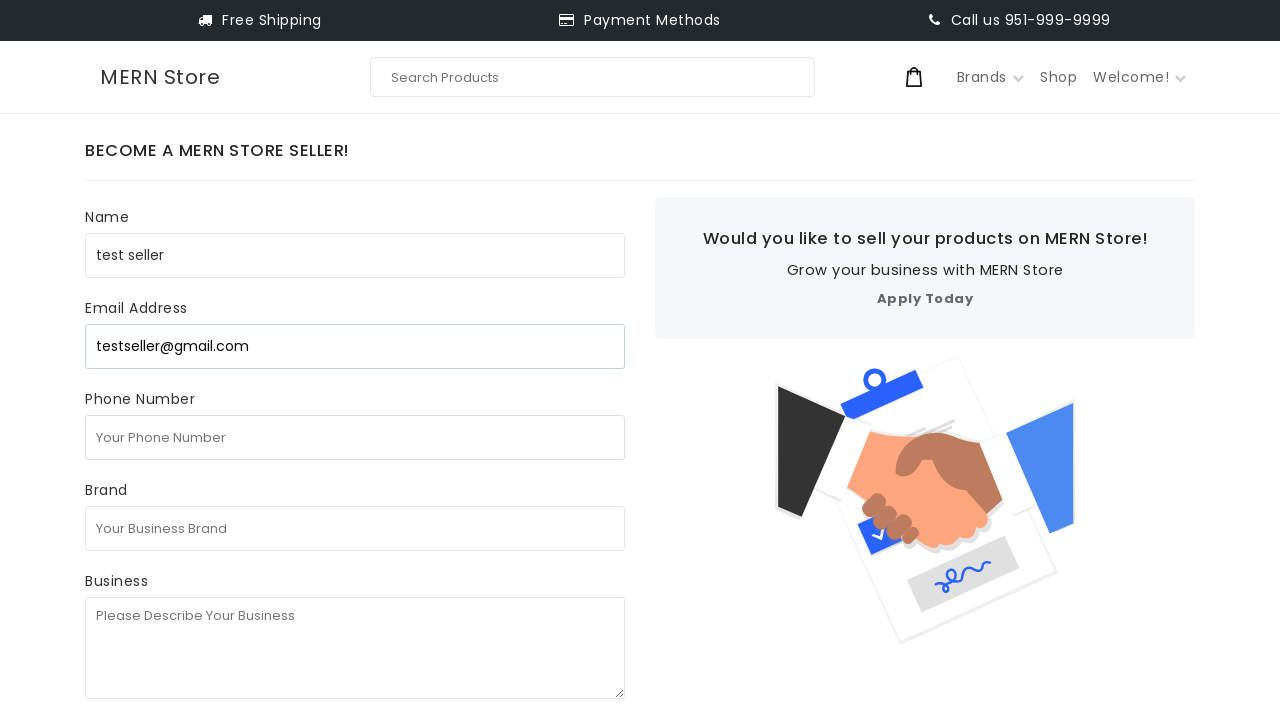

Filled phone number field with '1231231231' on internal:attr=[placeholder="Your Phone Number"i]
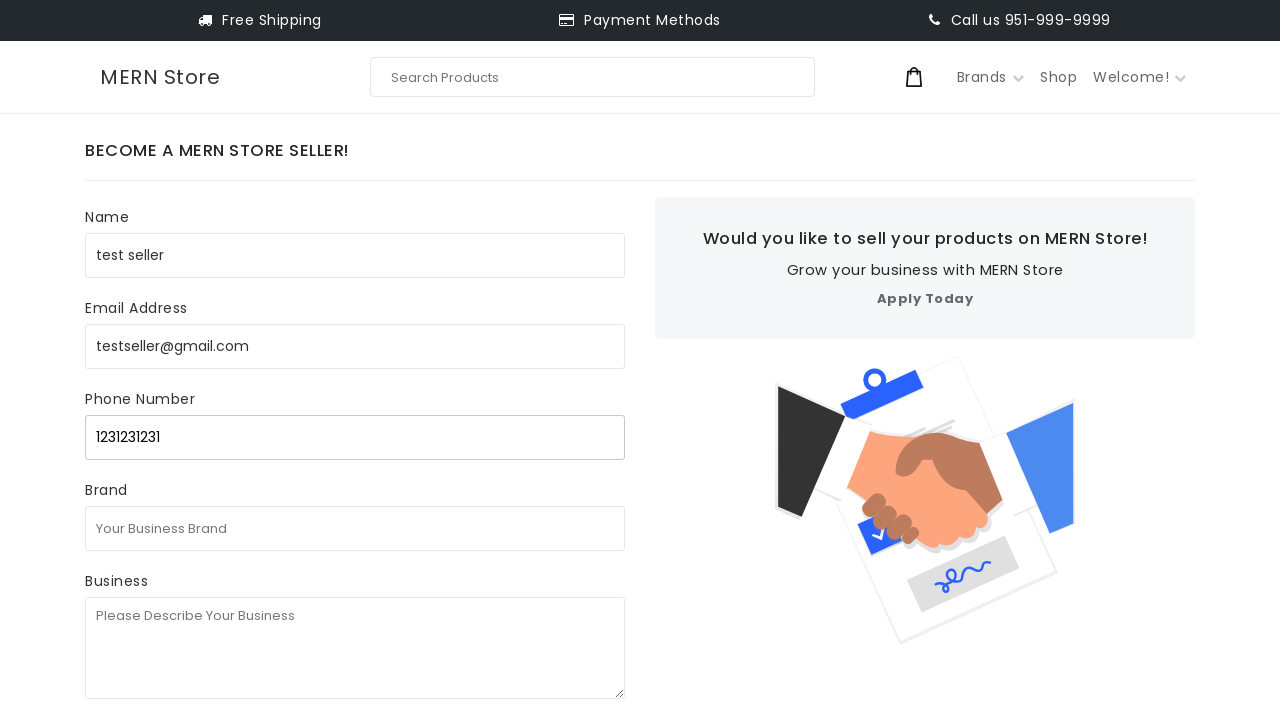

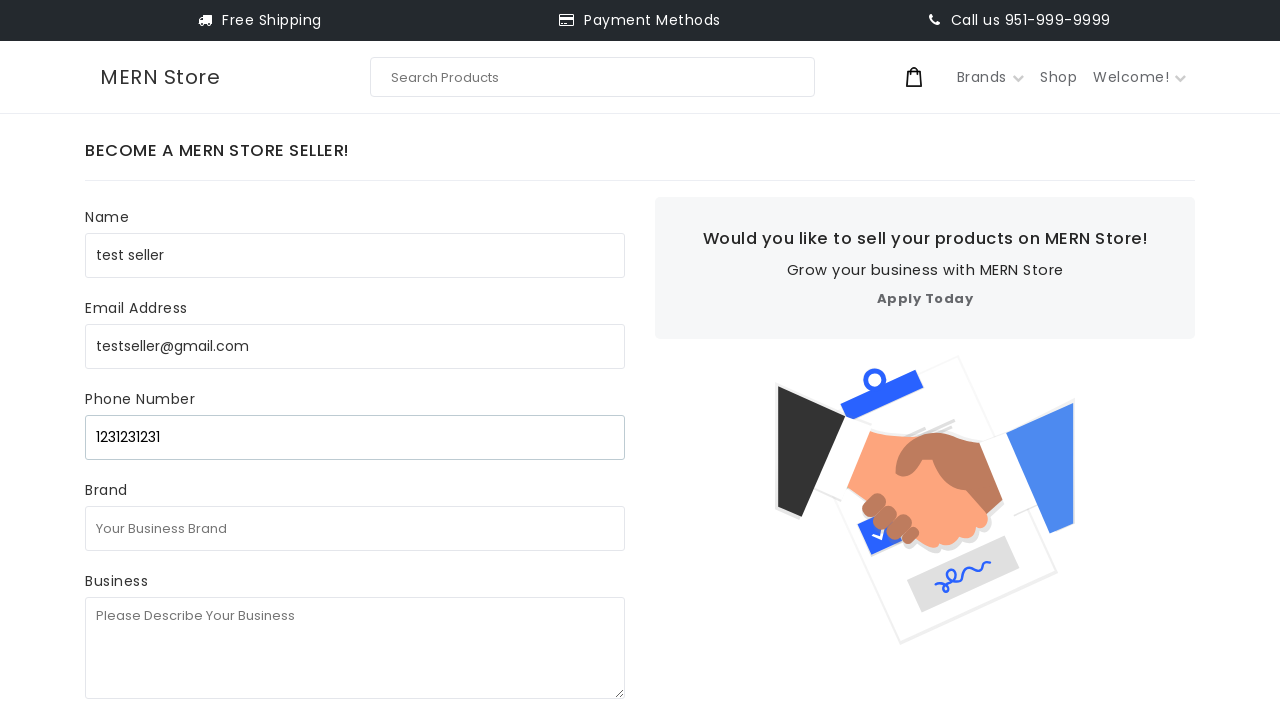